Tests the Fast.com internet speed test by navigating to the page, waiting for the speed test to complete, and verifying that speed results are displayed.

Starting URL: https://fast.com/

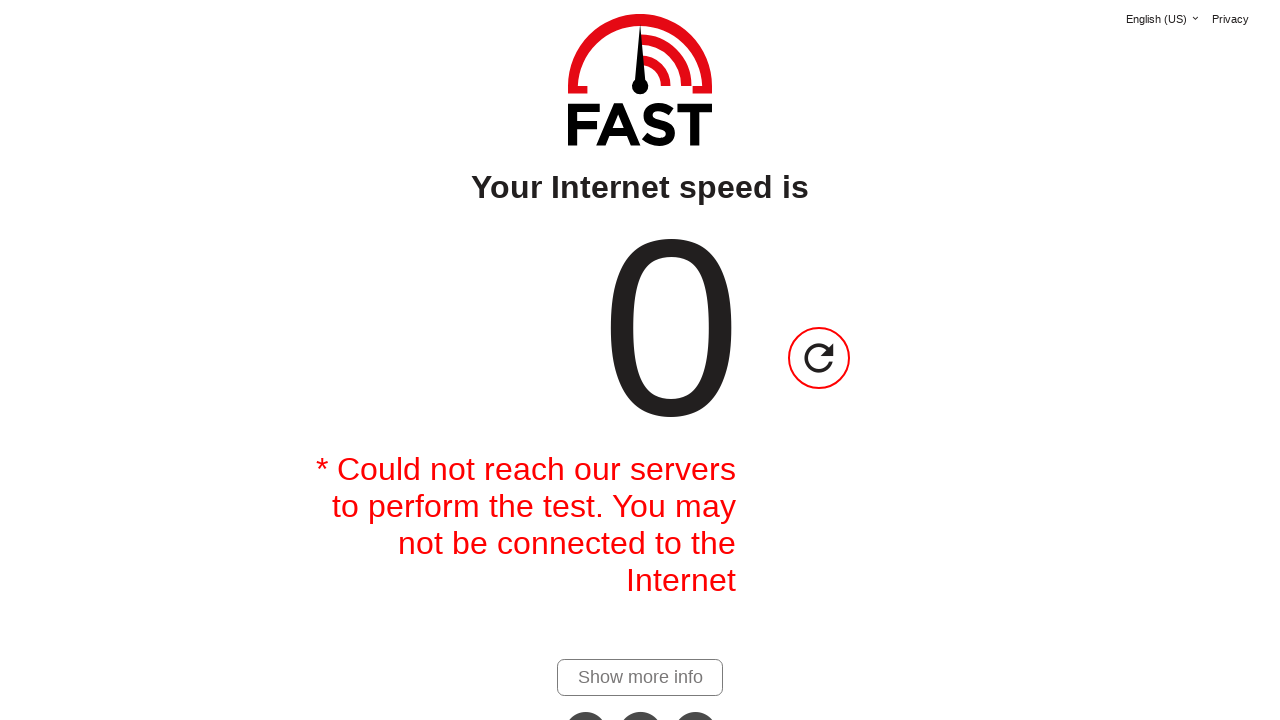

Navigated to Fast.com internet speed test page
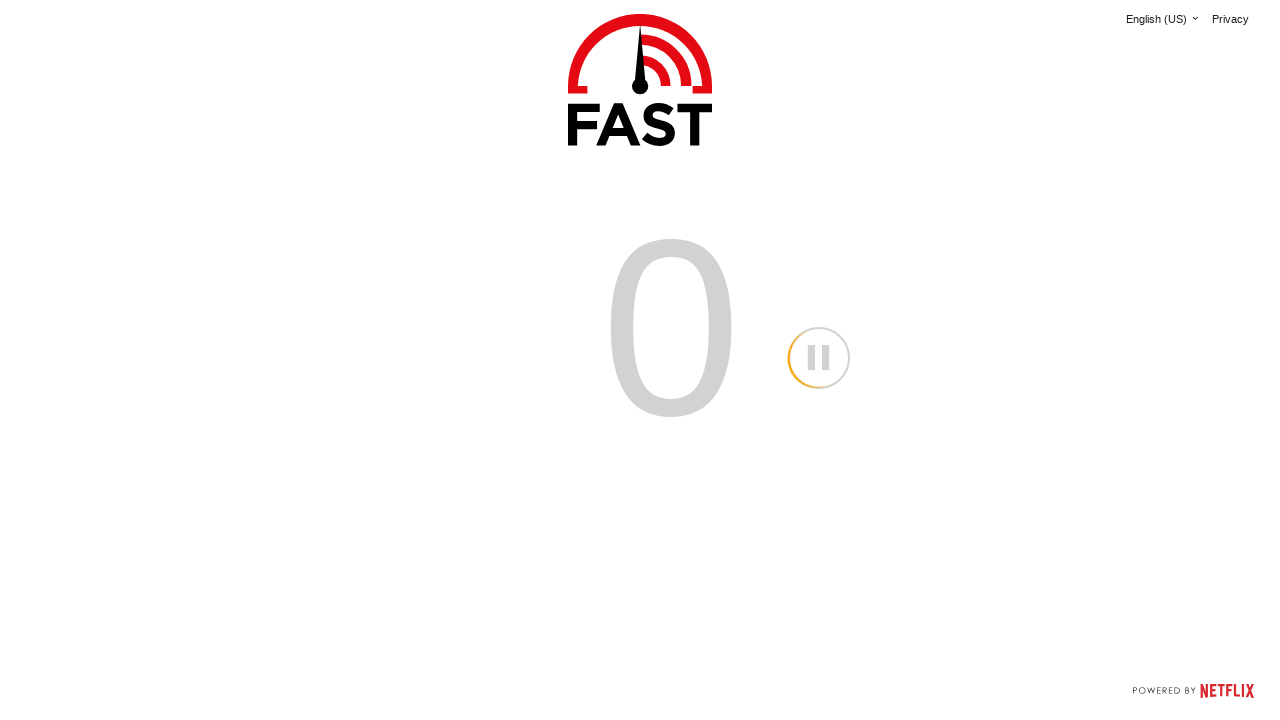

Speed test completed - 'show more details' link appeared
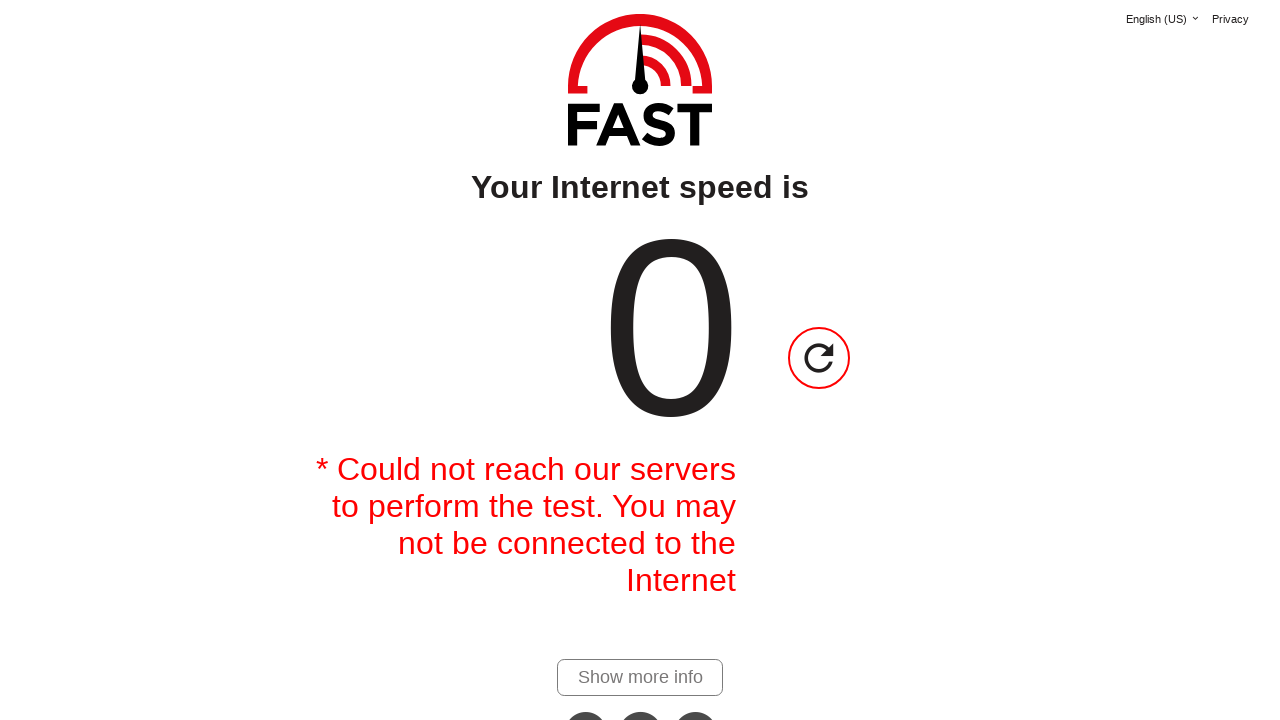

Speed value element is visible and displayed
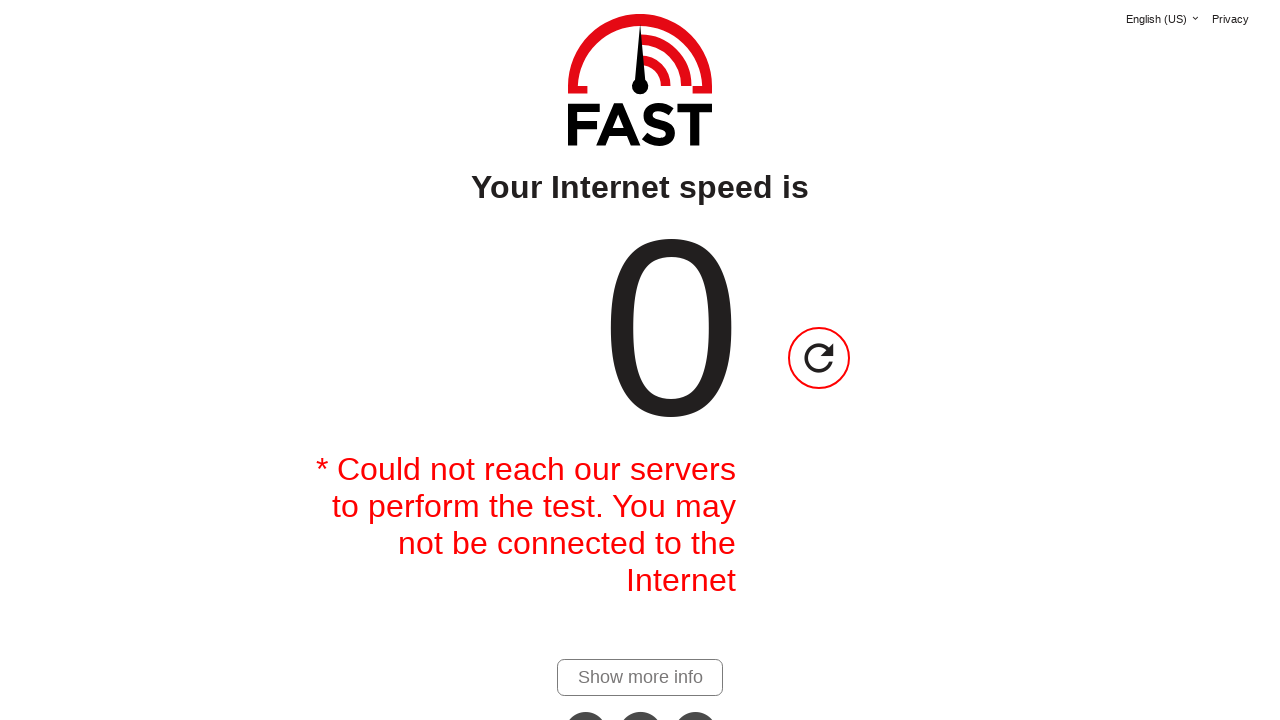

Speed units element is visible and displayed
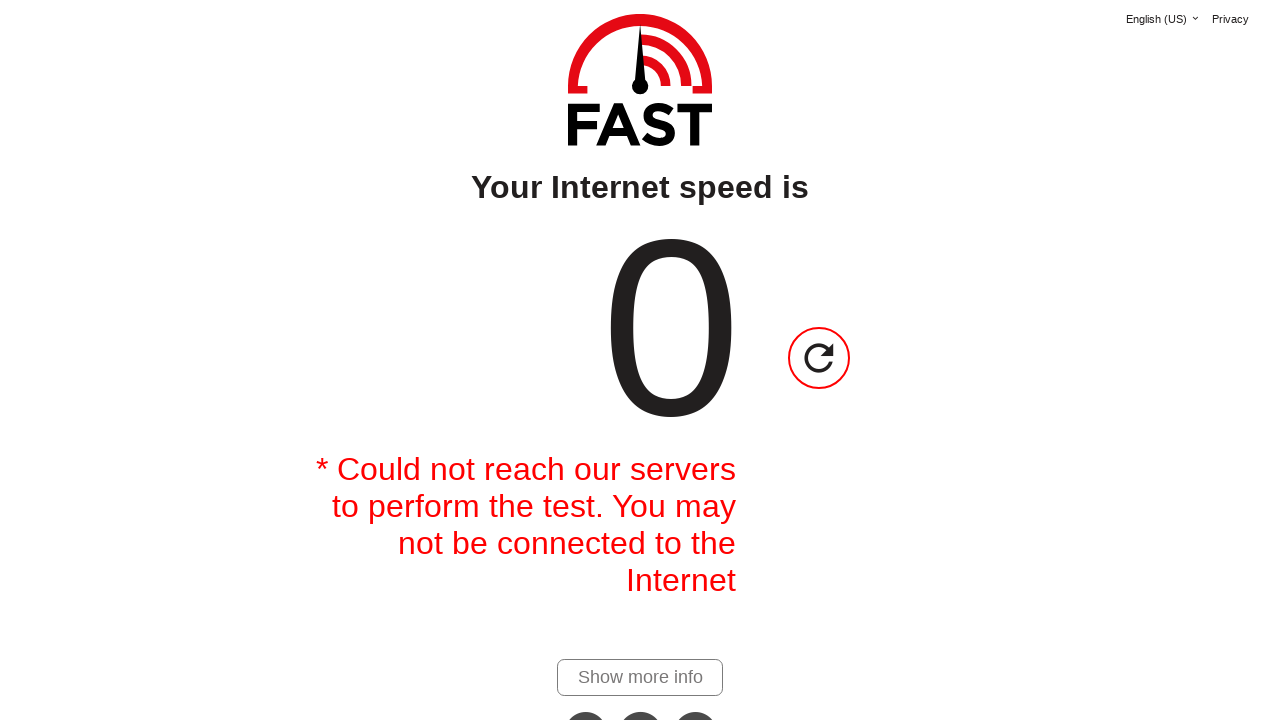

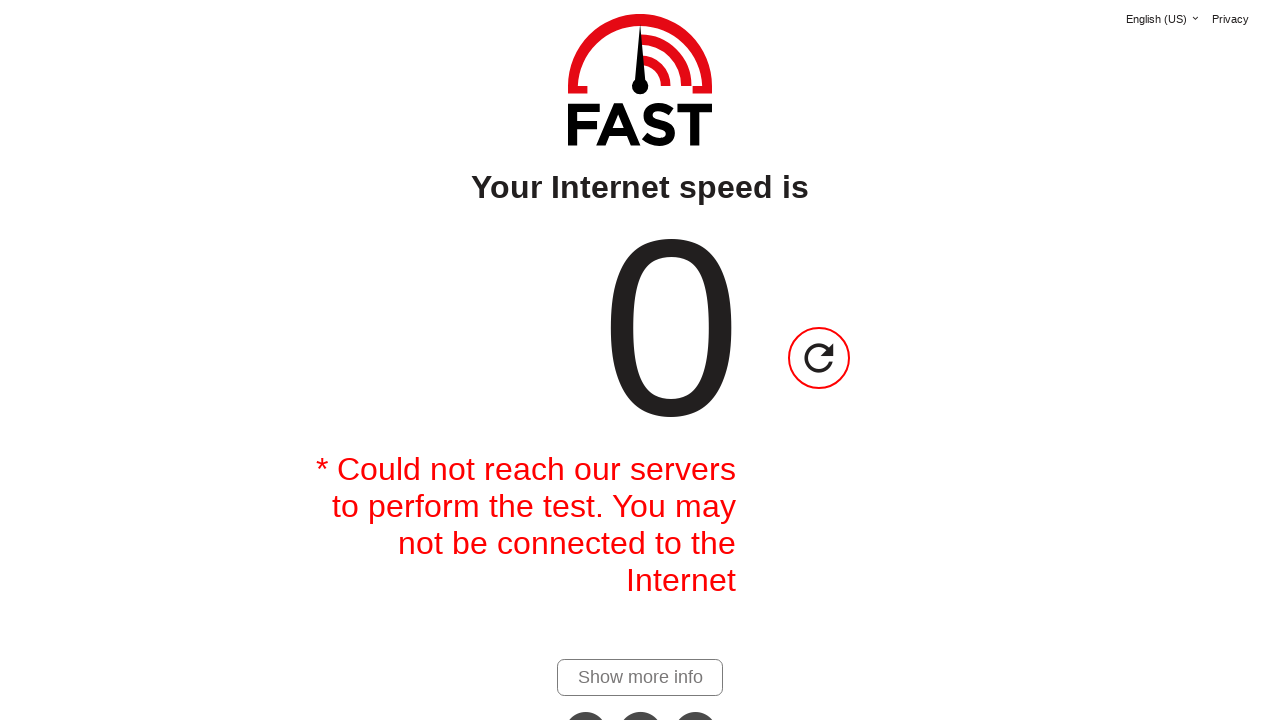